Tests various checkbox interactions including basic, ajax, language selection, tri-state, toggle switch, and multi-select checkboxes on a demo page

Starting URL: https://leafground.com/checkbox.xhtml

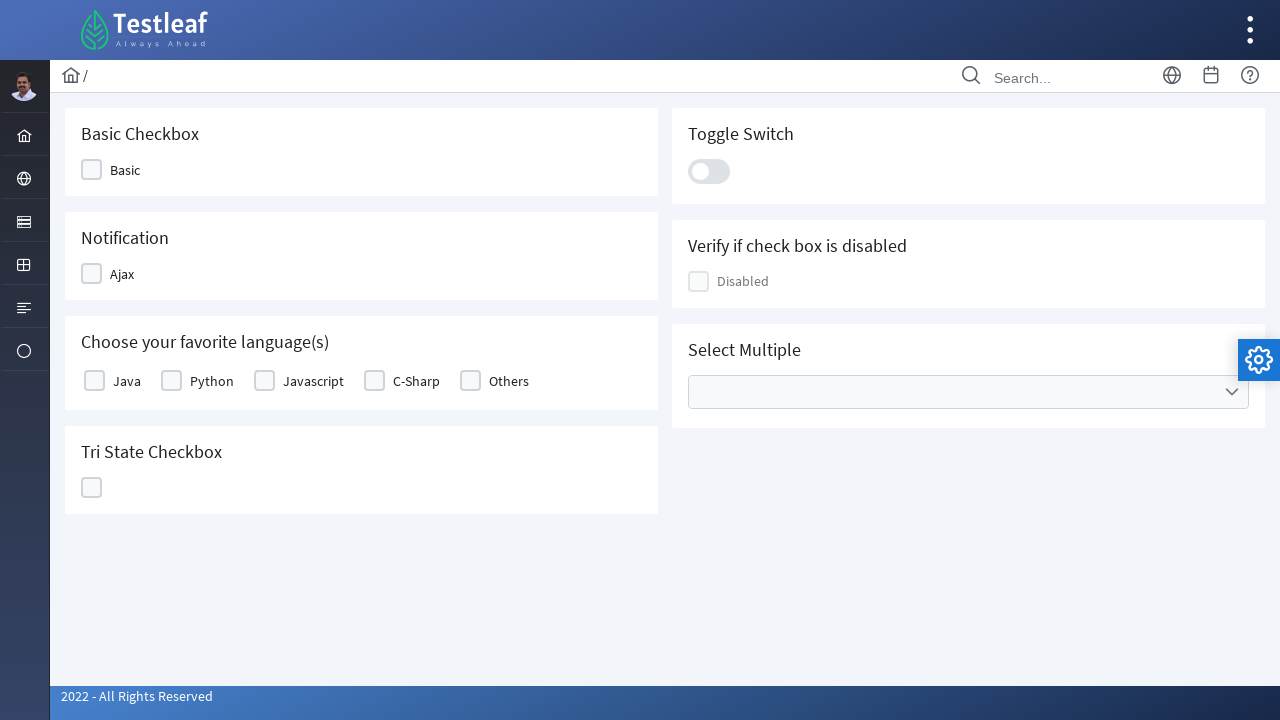

Clicked Basic checkbox at (125, 170) on xpath=//span[text()='Basic']
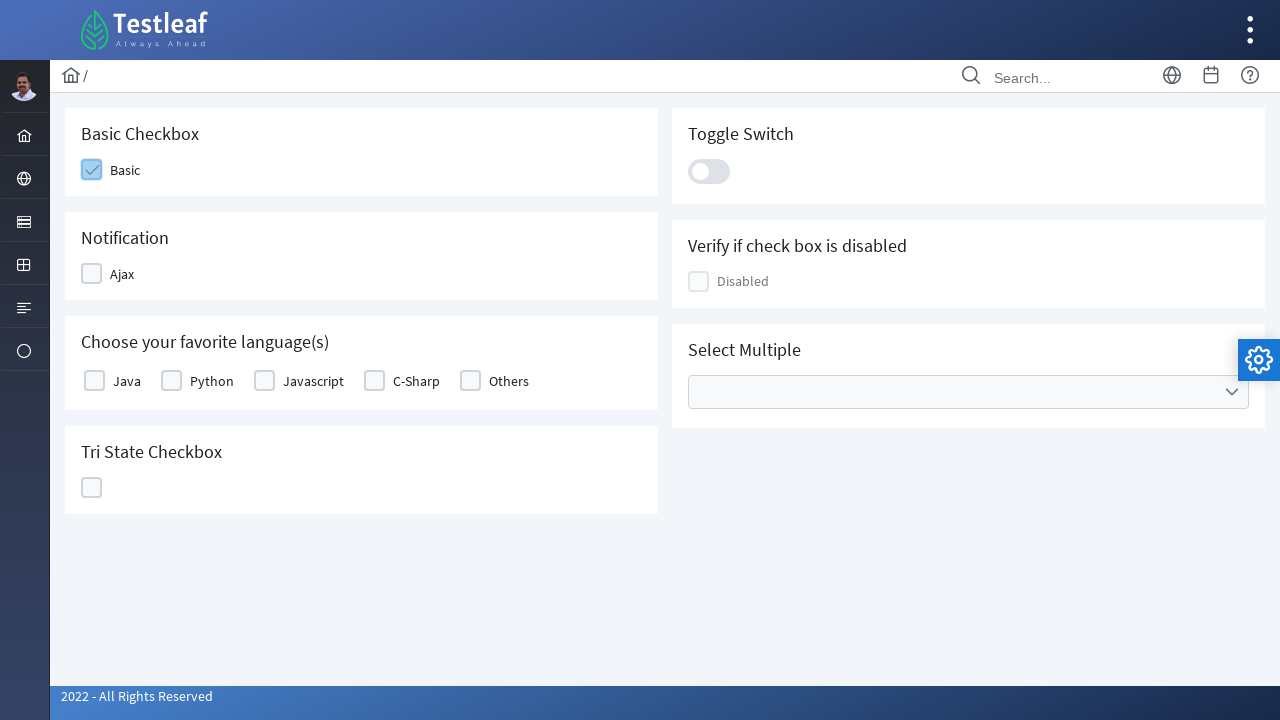

Clicked Ajax checkbox at (122, 274) on xpath=//span[text()='Ajax']
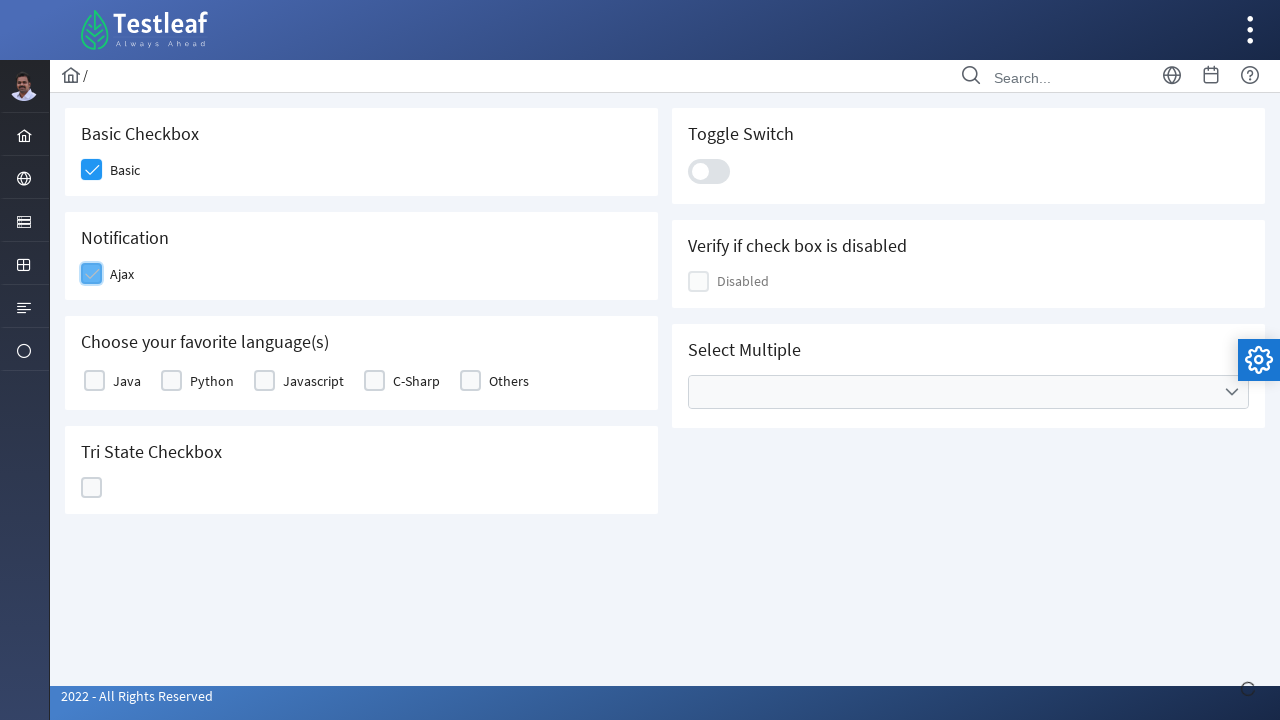

Ajax notification appeared
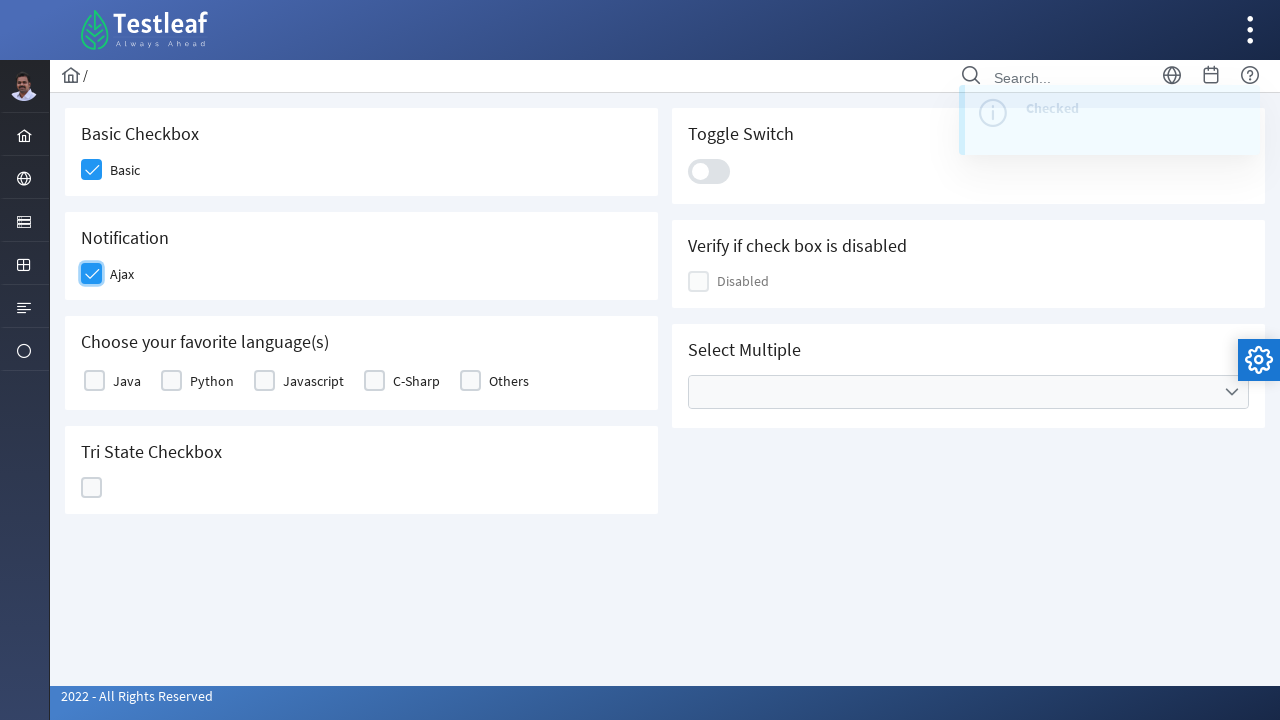

Ajax notification disappeared
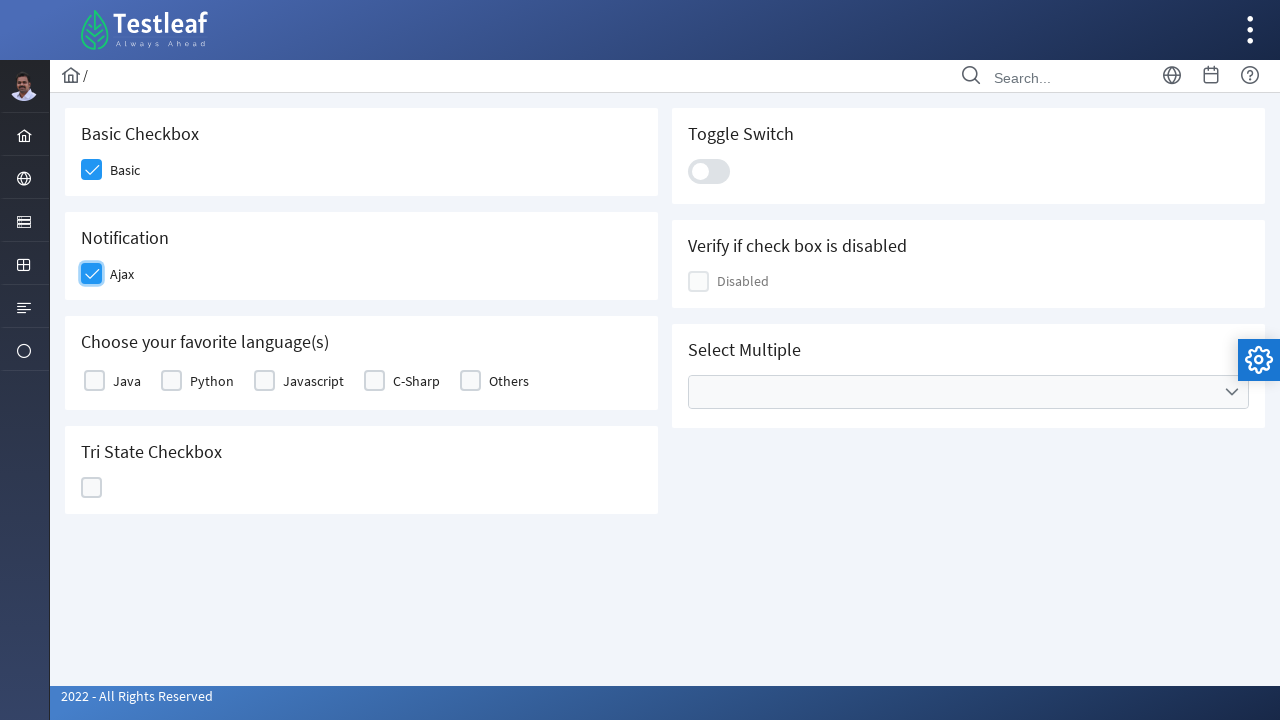

Selected Java language checkbox at (127, 381) on xpath=//label[text()='Java']
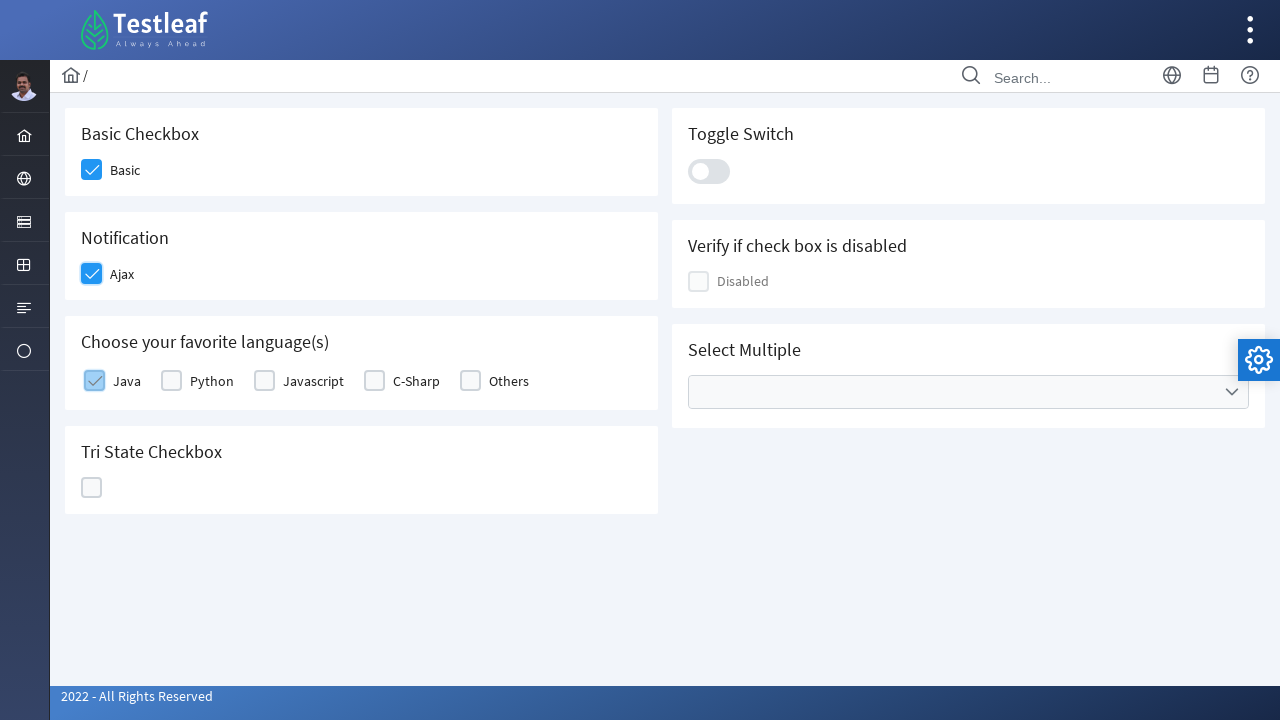

Selected Python language checkbox at (212, 381) on xpath=//label[text()='Python']
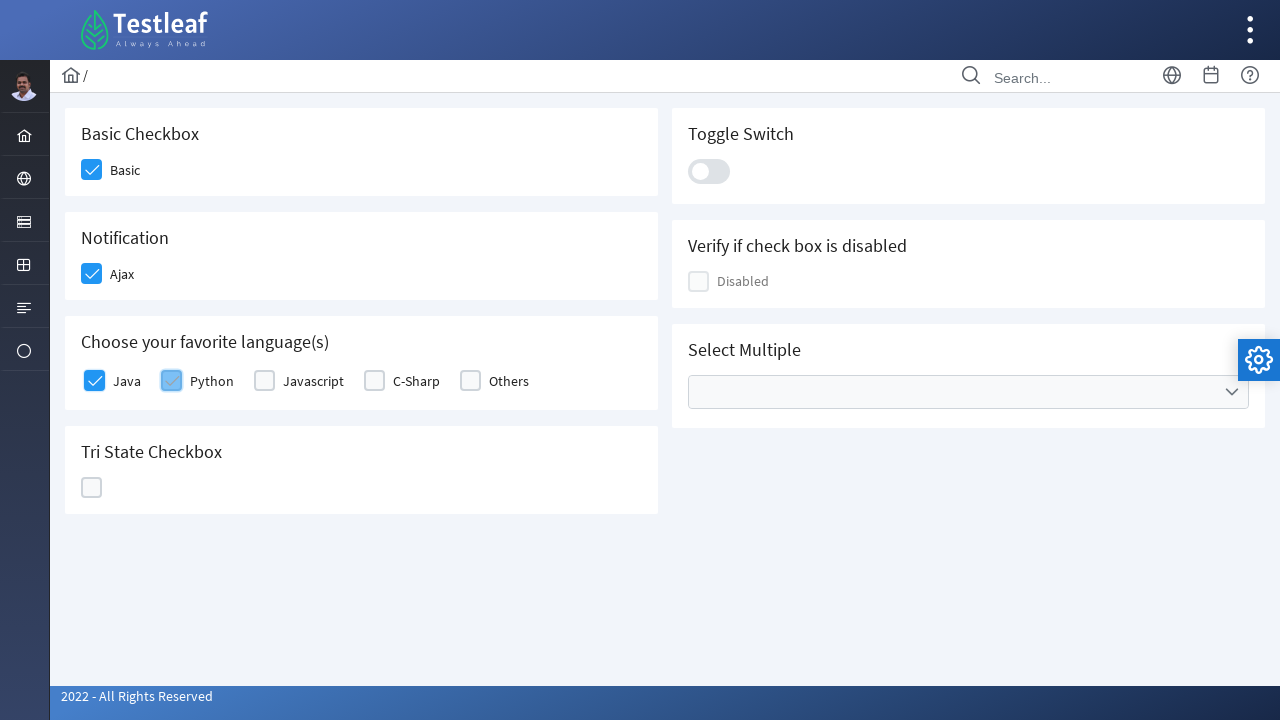

Selected Javascript language checkbox at (314, 381) on xpath=//label[text()='Javascript']
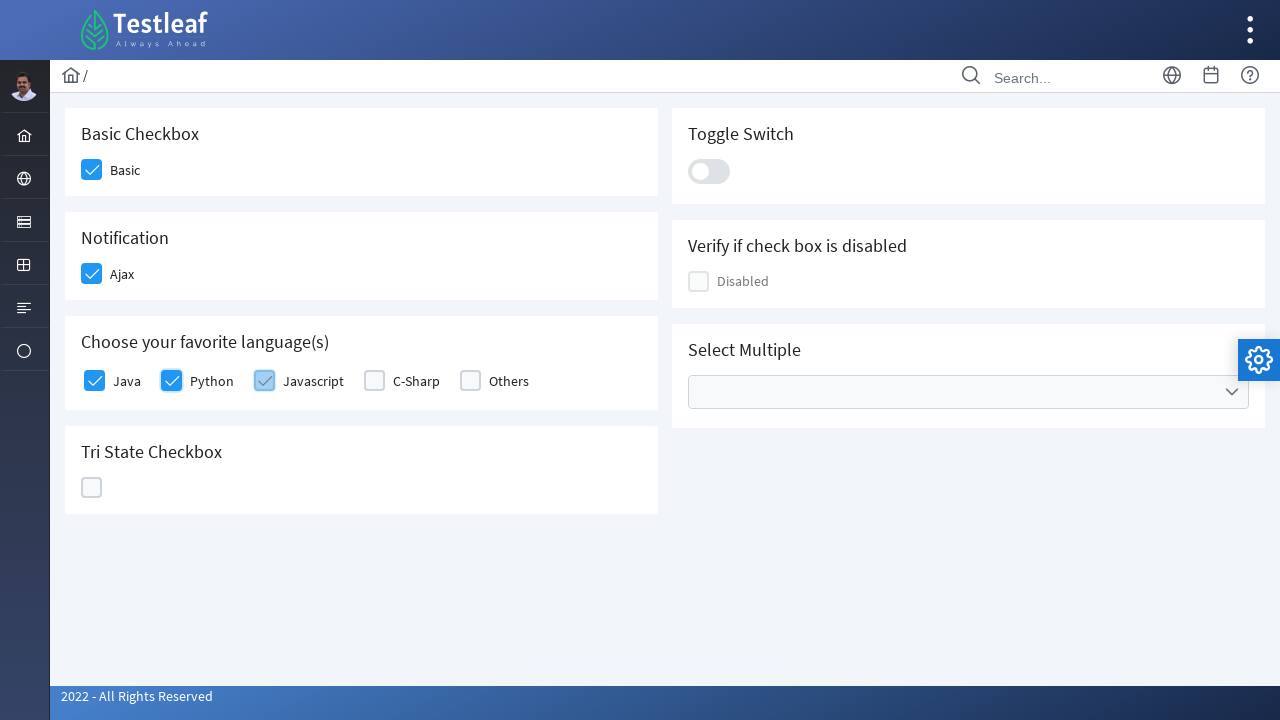

Selected C-Sharp language checkbox at (416, 381) on xpath=//label[text()='C-Sharp']
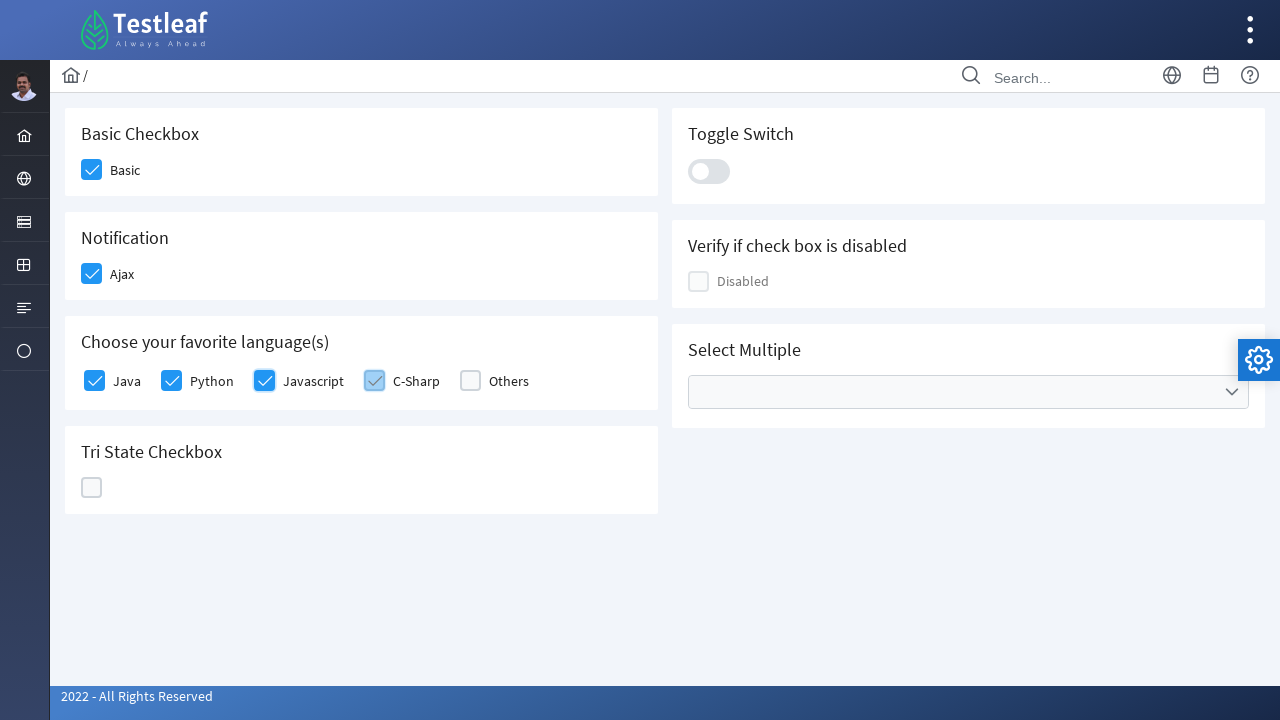

Selected Others language checkbox at (509, 381) on xpath=//label[text()='Others']
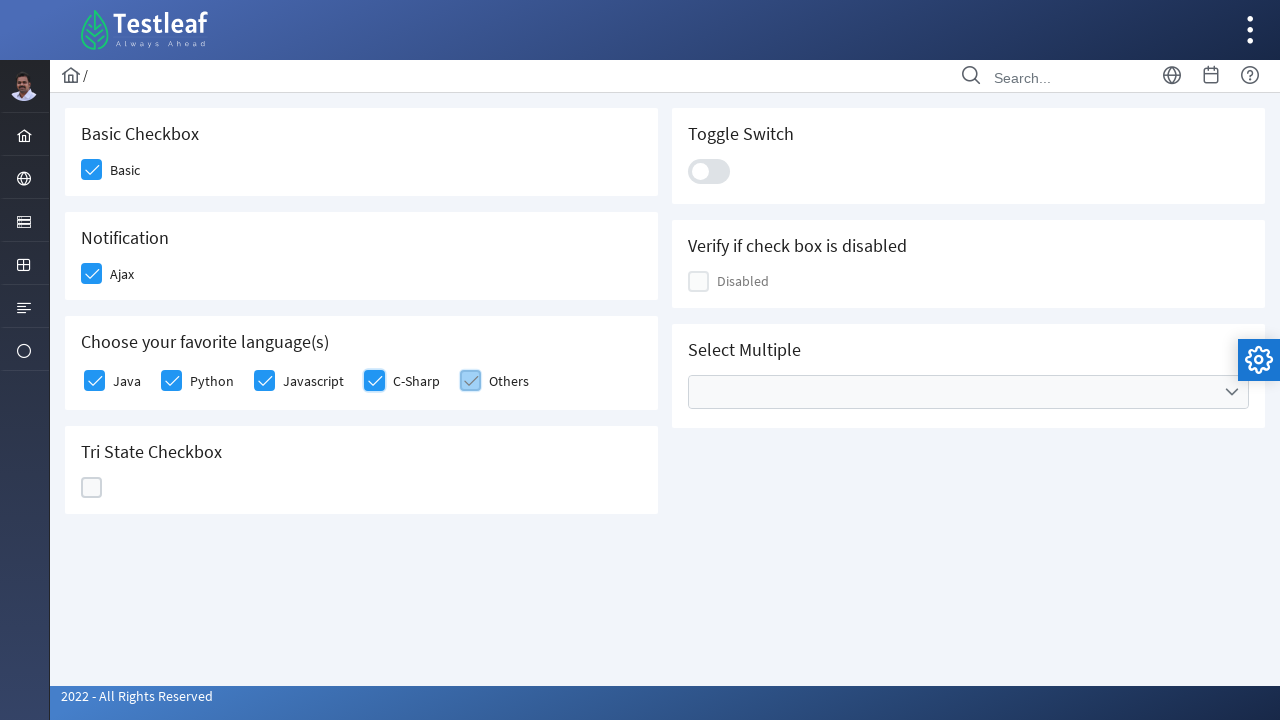

Clicked tri-state checkbox first time at (92, 488) on xpath=//div[contains(@data-iconstates, 'closethick')]
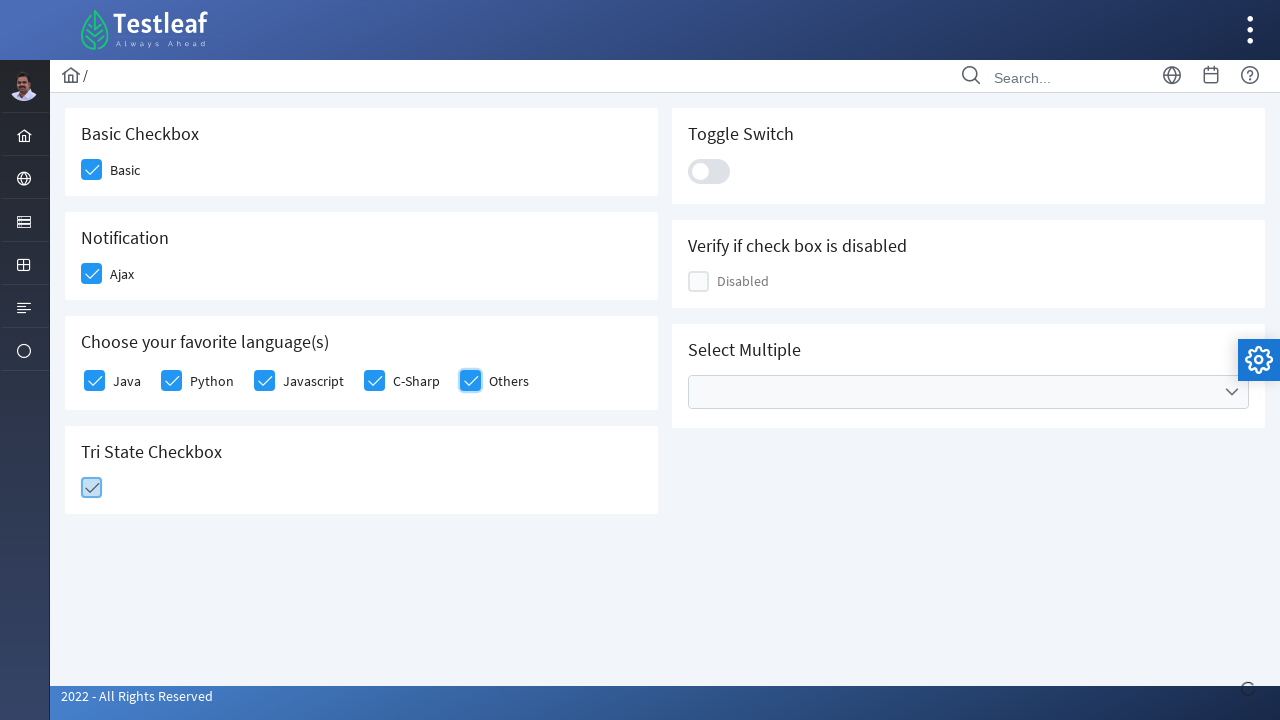

Tri-state notification appeared after first click
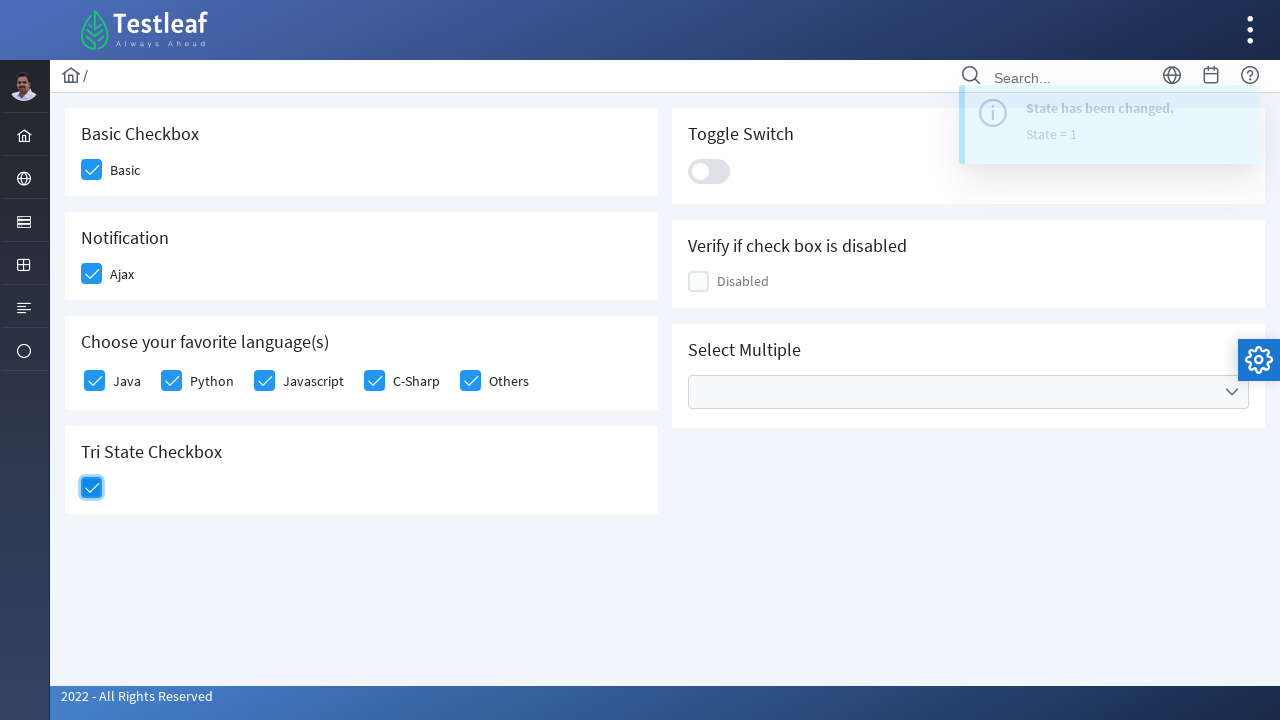

Tri-state notification disappeared
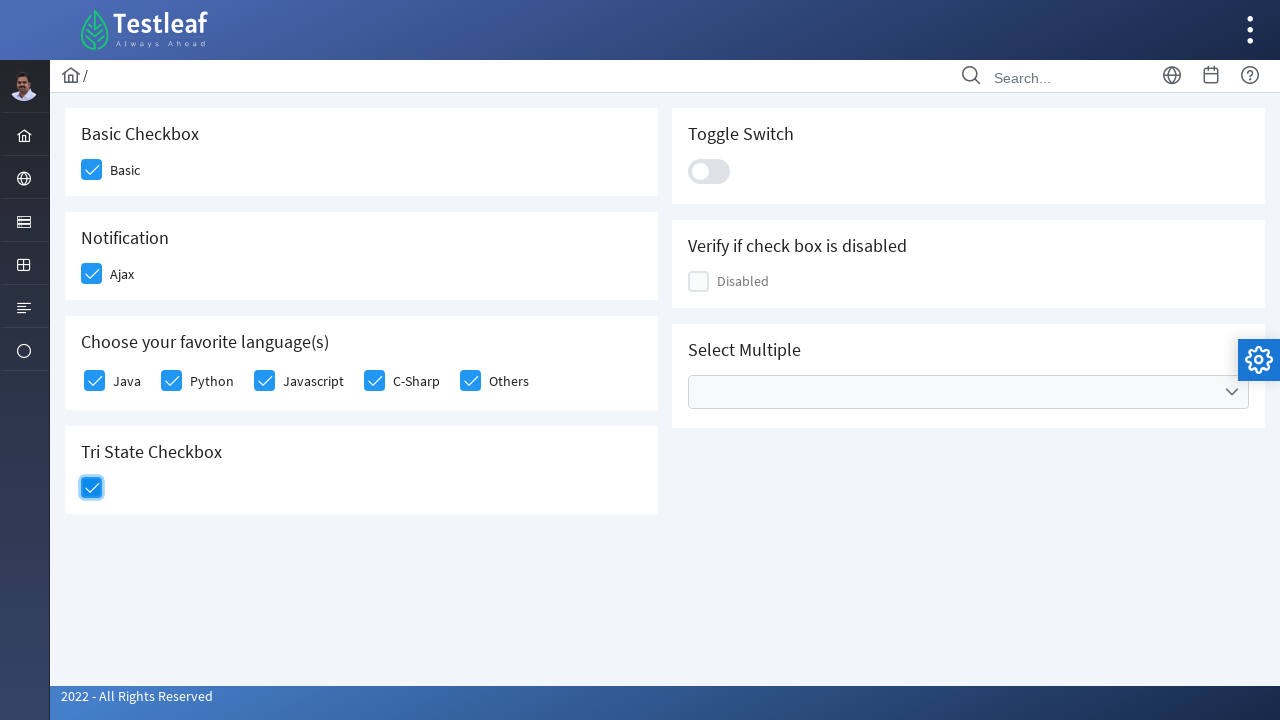

Clicked tri-state checkbox second time at (92, 488) on xpath=//div[contains(@data-iconstates, 'closethick')]
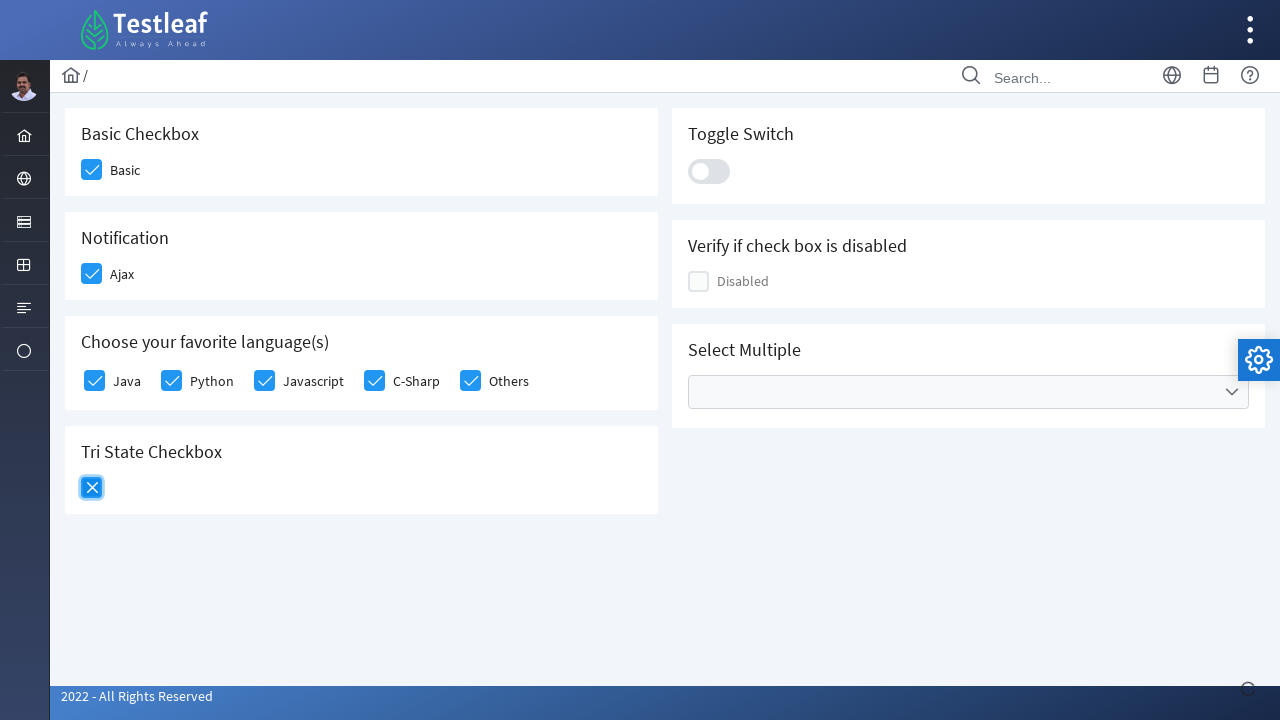

Tri-state notification appeared after second click
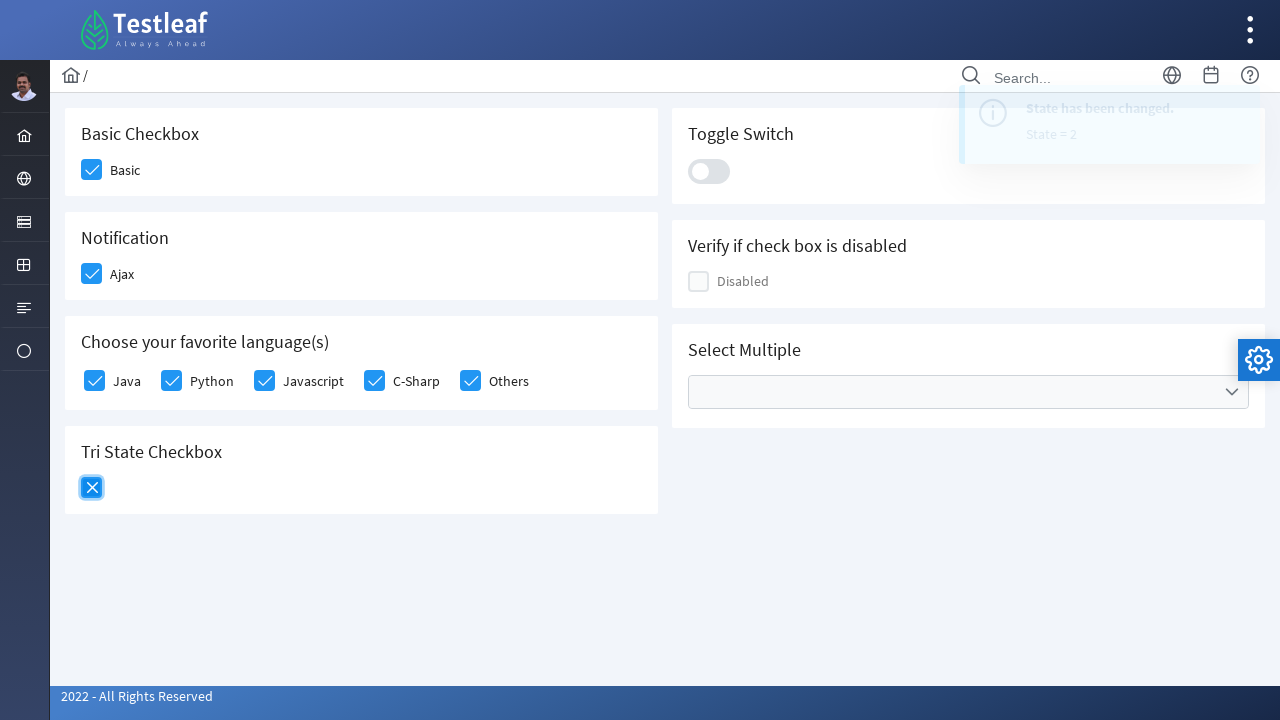

Tri-state notification disappeared
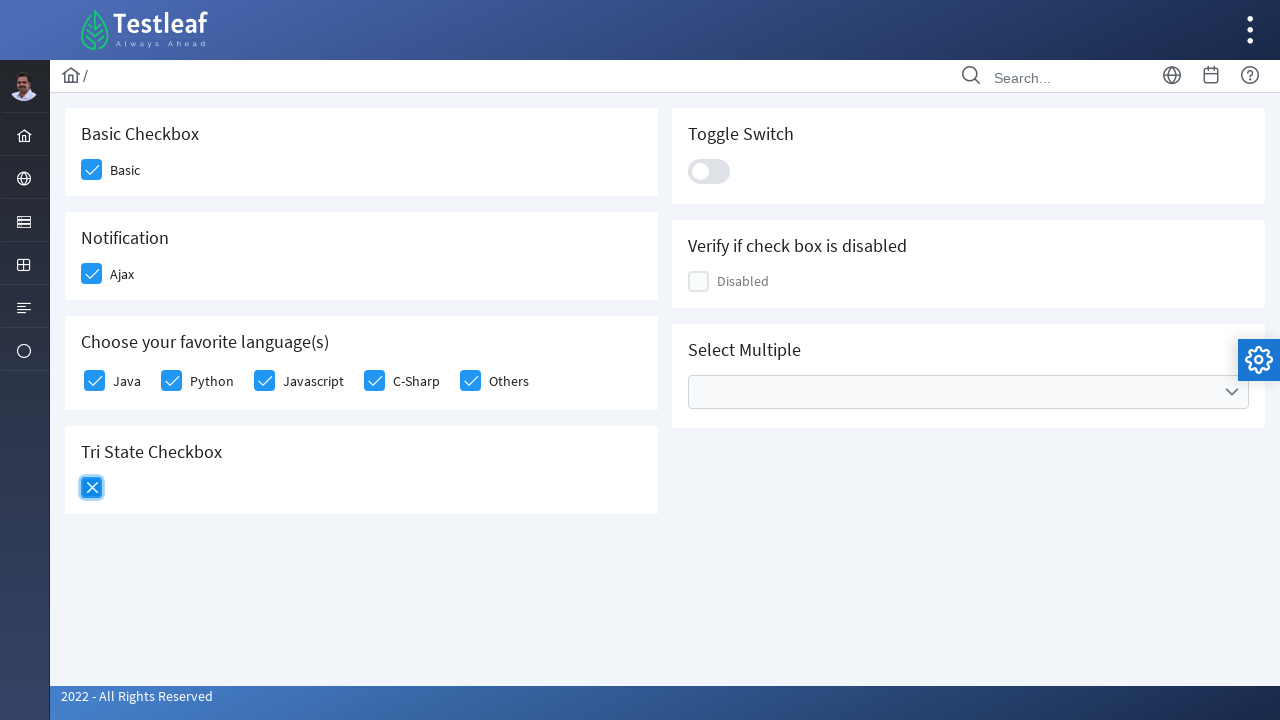

Clicked toggle switch at (709, 171) on xpath=//div[contains(@class, 'toggleswitch-slider')]
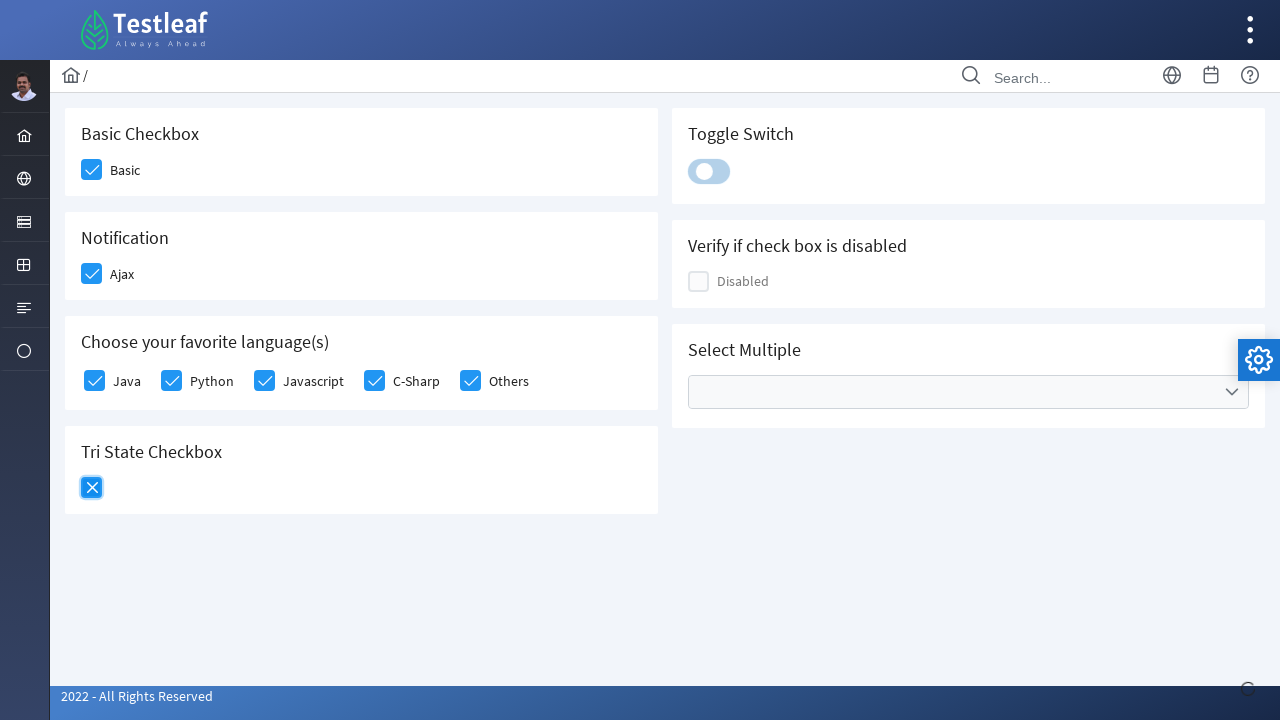

Toggle switch notification appeared
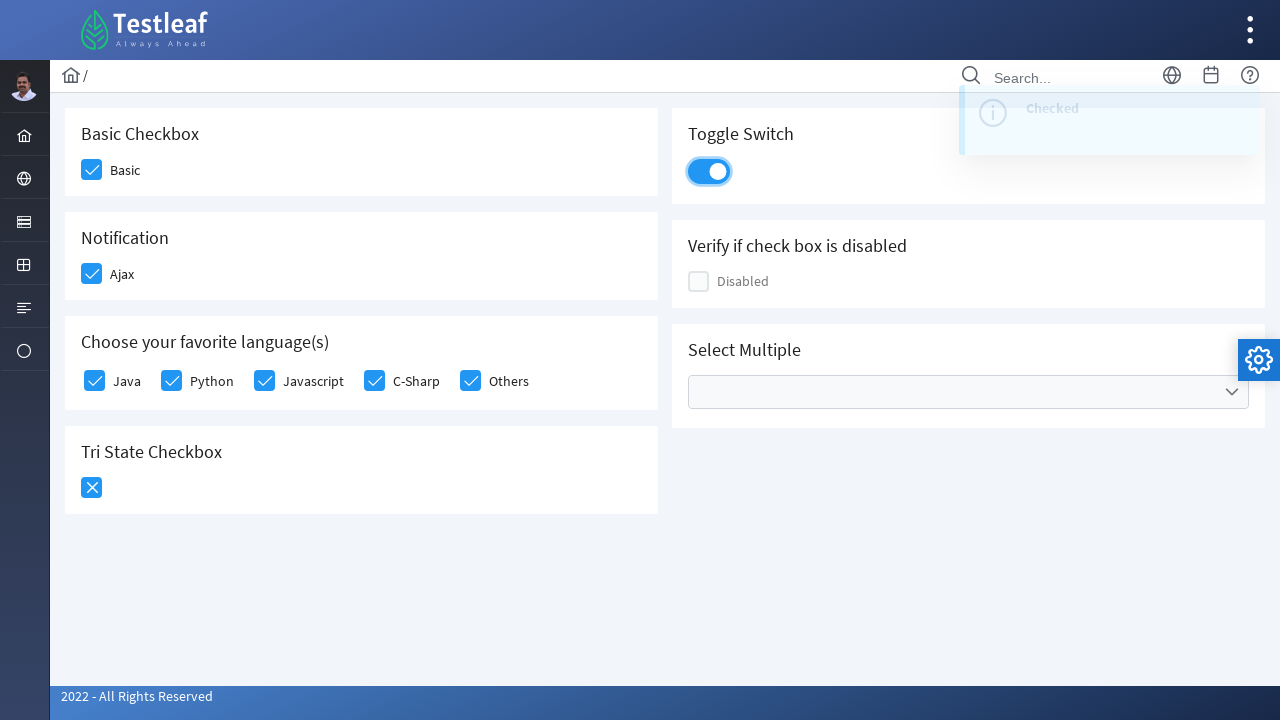

Toggle switch notification disappeared
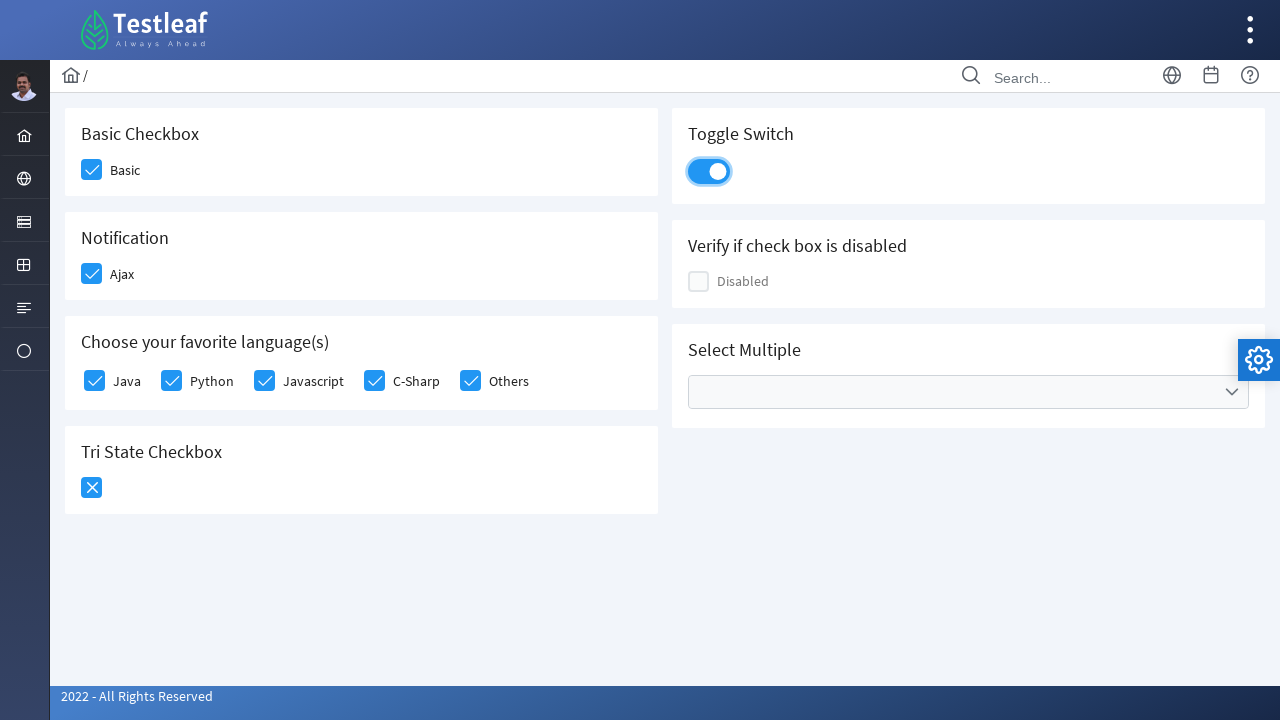

Located disabled checkbox element
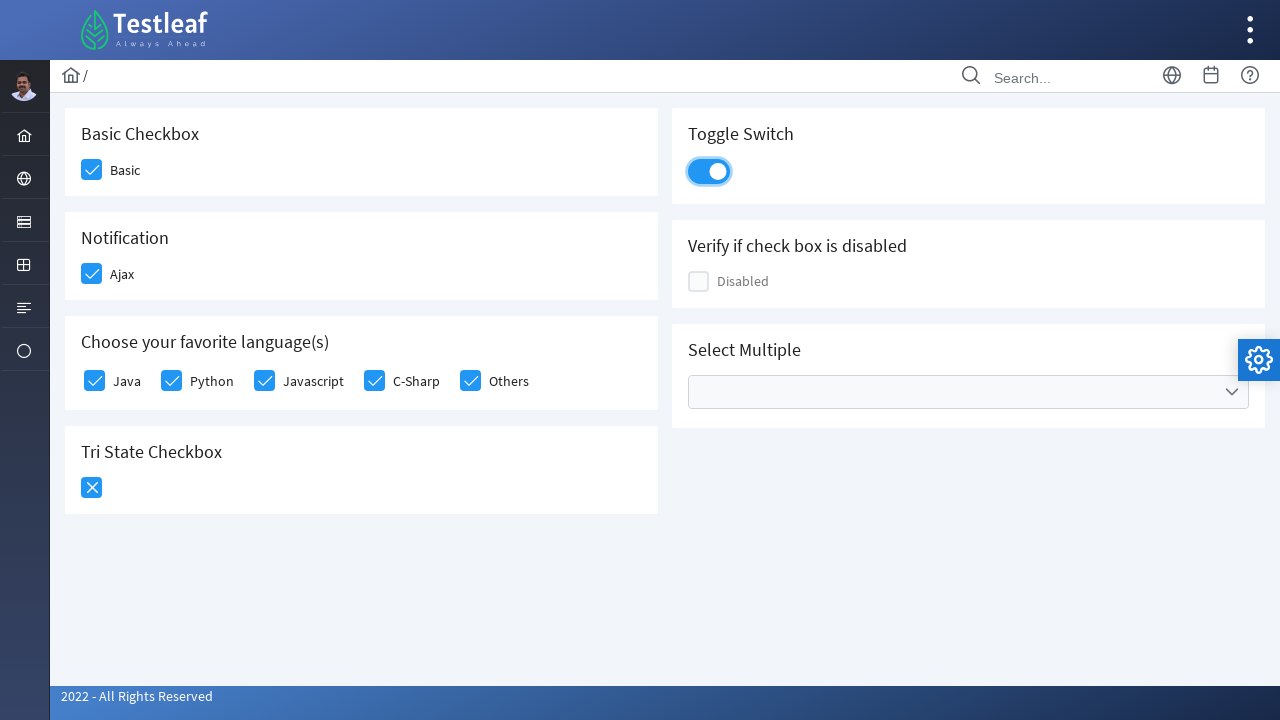

Retrieved disabled checkbox state: disabled
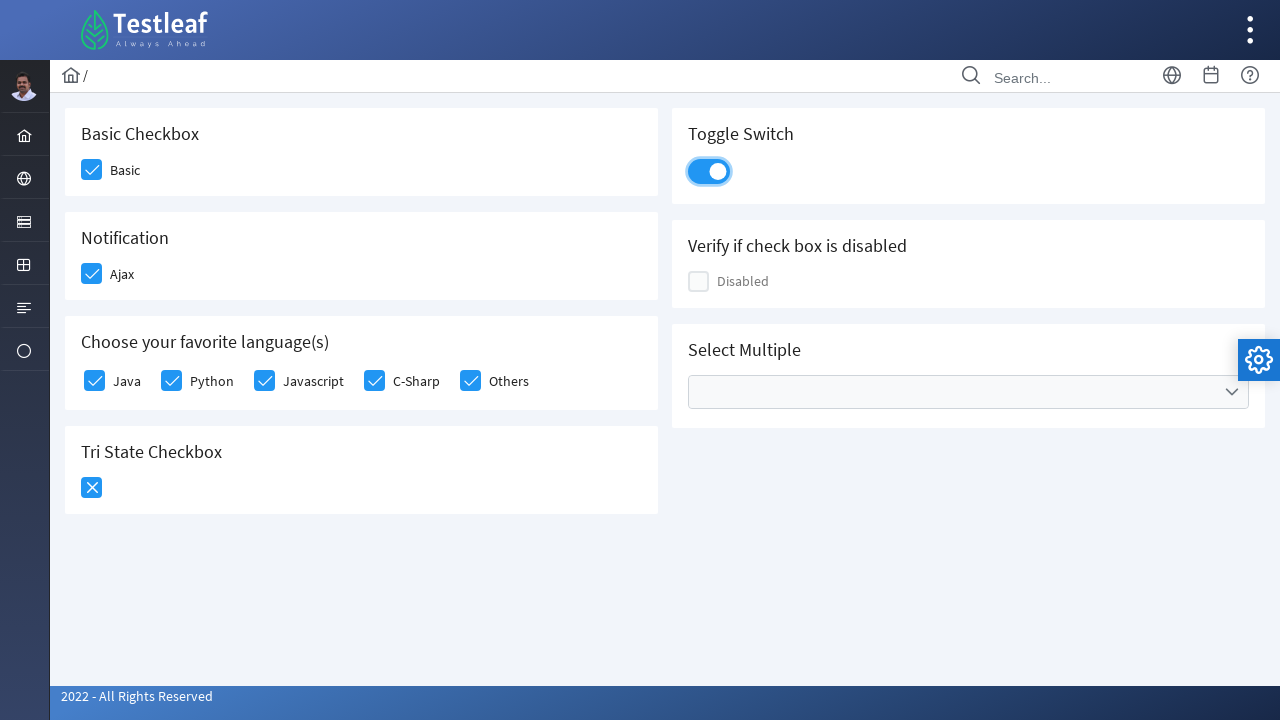

Opened Cities multi-select dropdown at (968, 392) on xpath=//ul[@data-label='Cities']
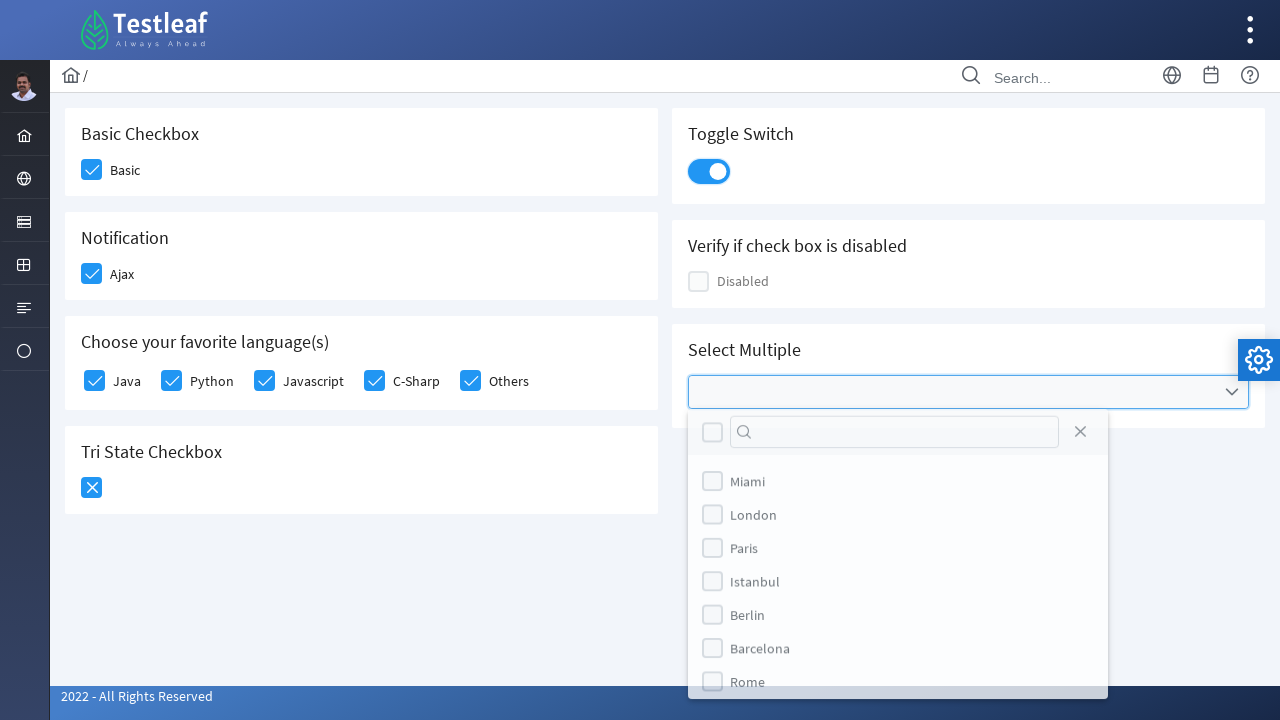

Selected Miami from Cities dropdown at (712, 484) on xpath=//li[@data-item-value='Miami']/div
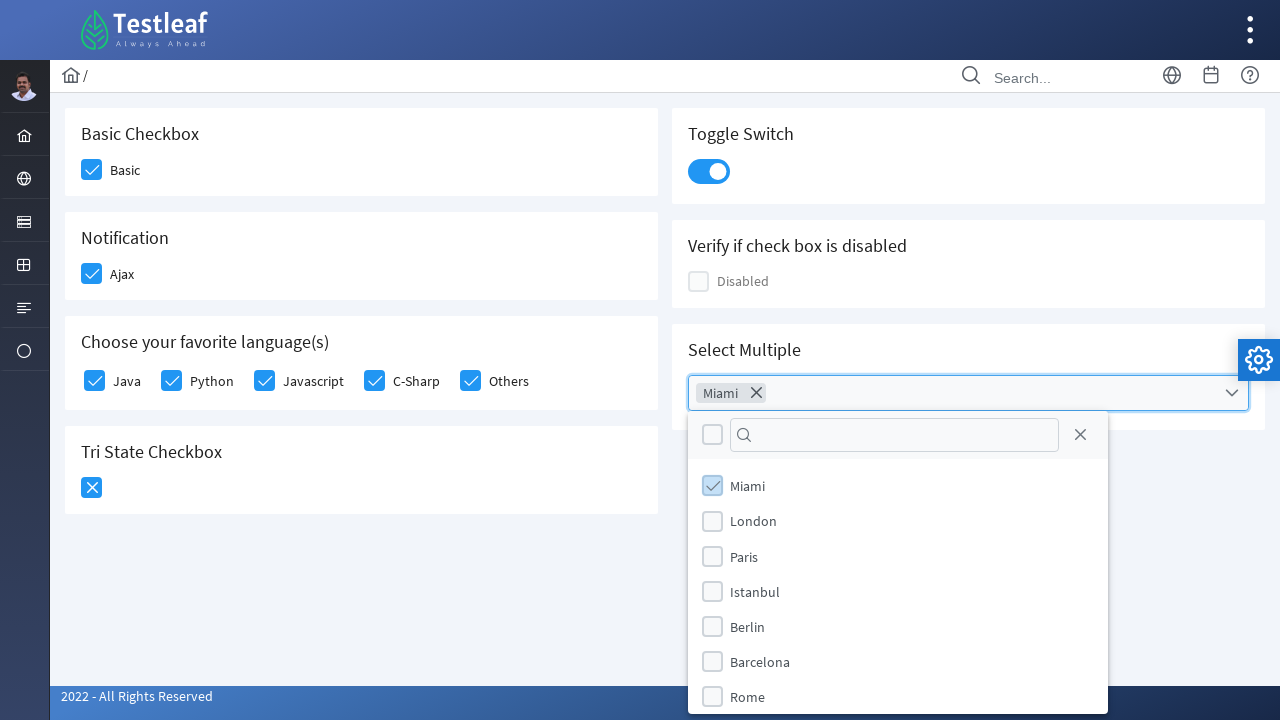

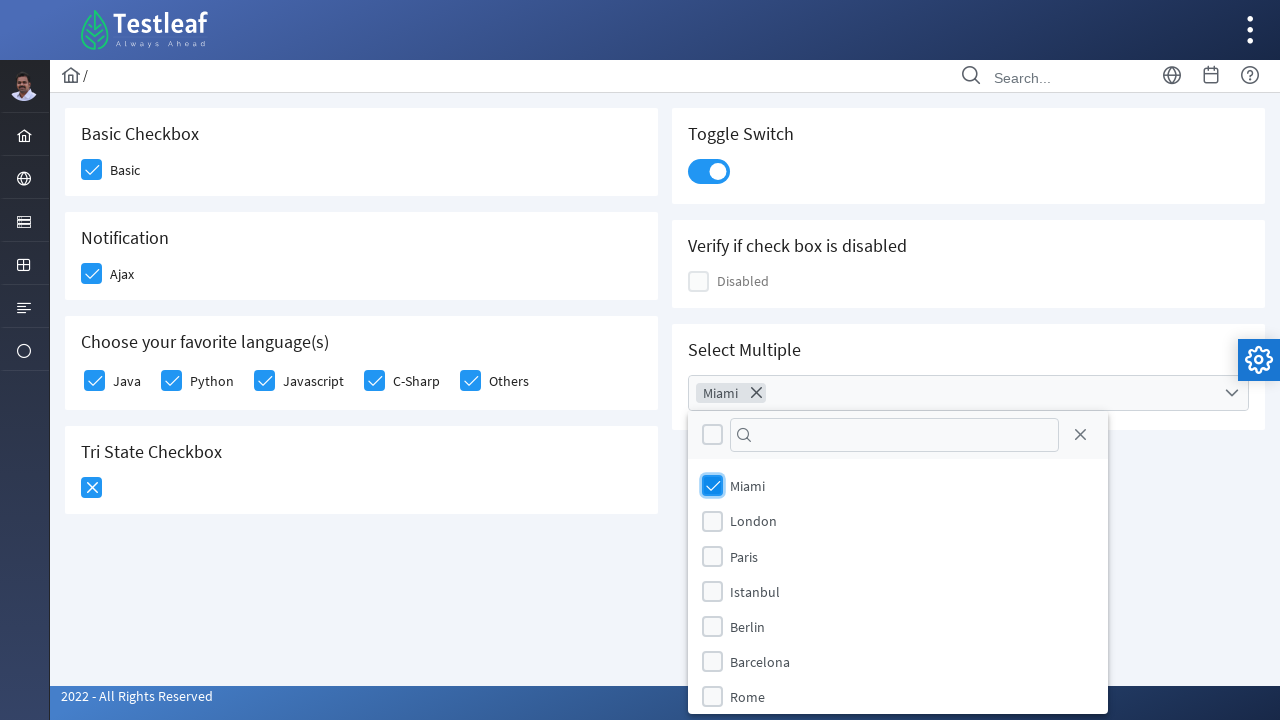